Tests handling of JavaScript alert dialog by clicking the alert button and accepting the dialog

Starting URL: https://practice.cydeo.com/javascript_alerts

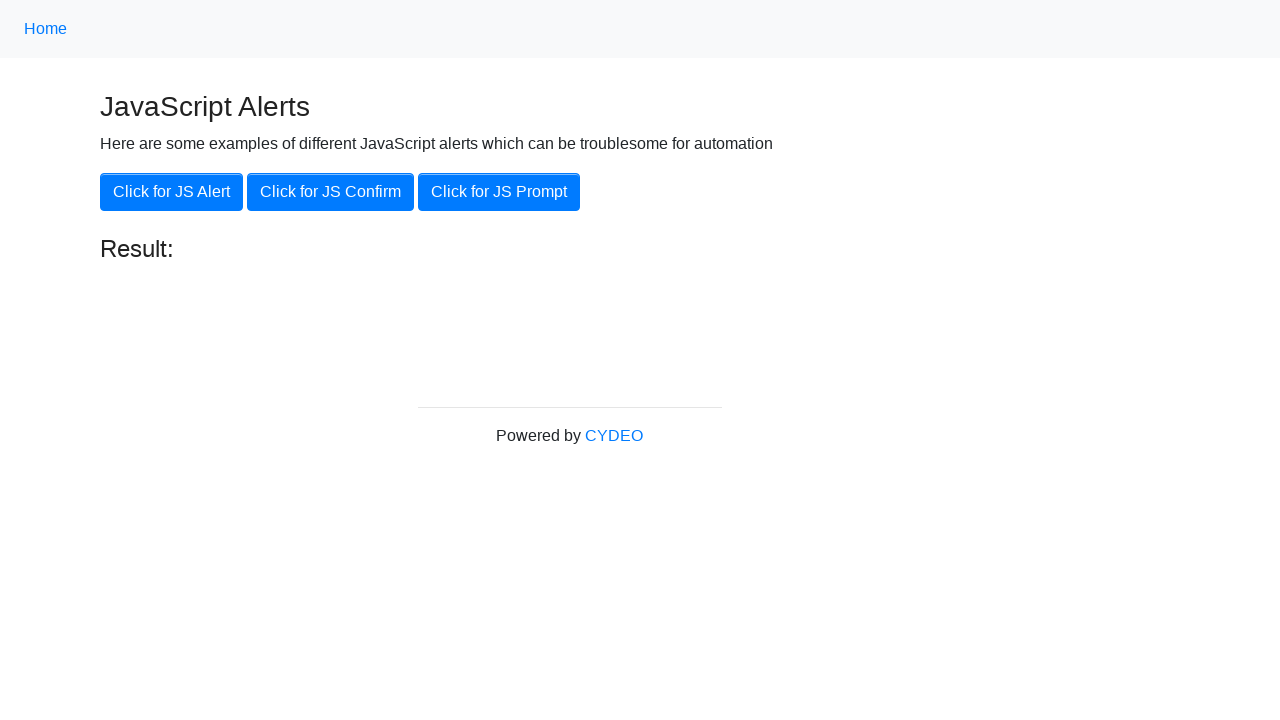

Set up dialog handler to accept alerts
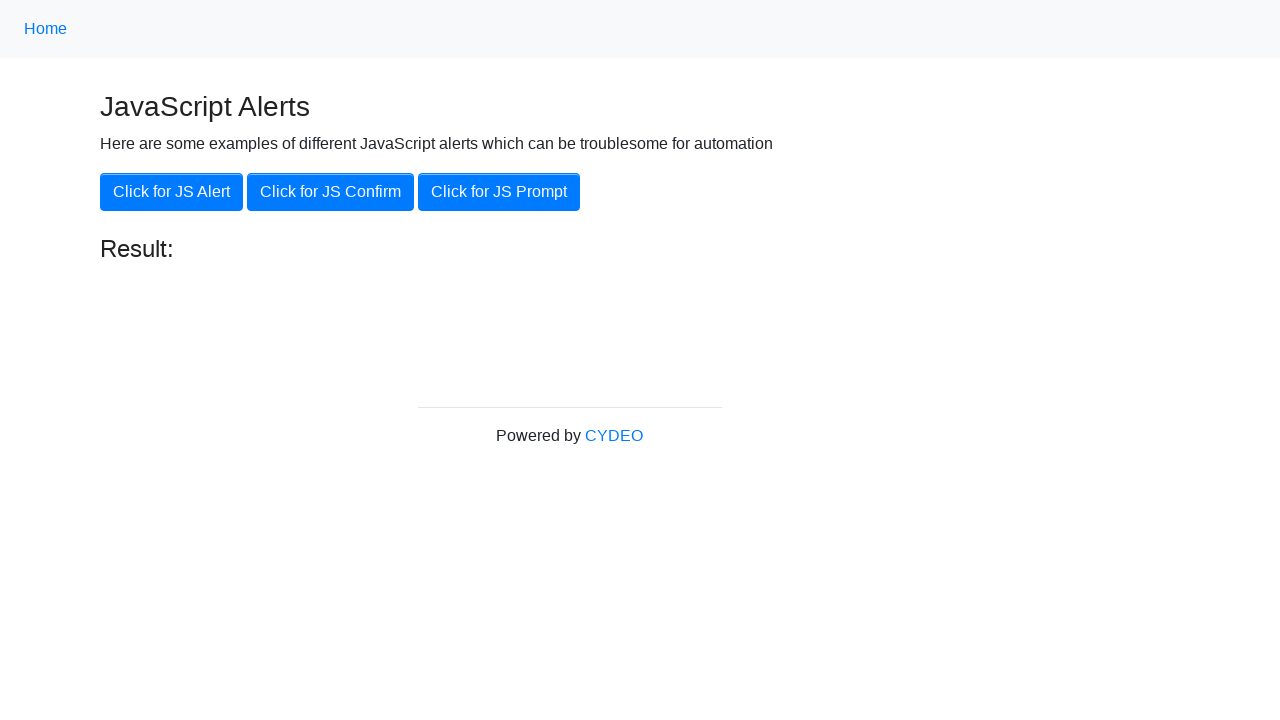

Clicked the alert button to trigger JavaScript alert dialog at (172, 192) on button[onclick='jsAlert()']
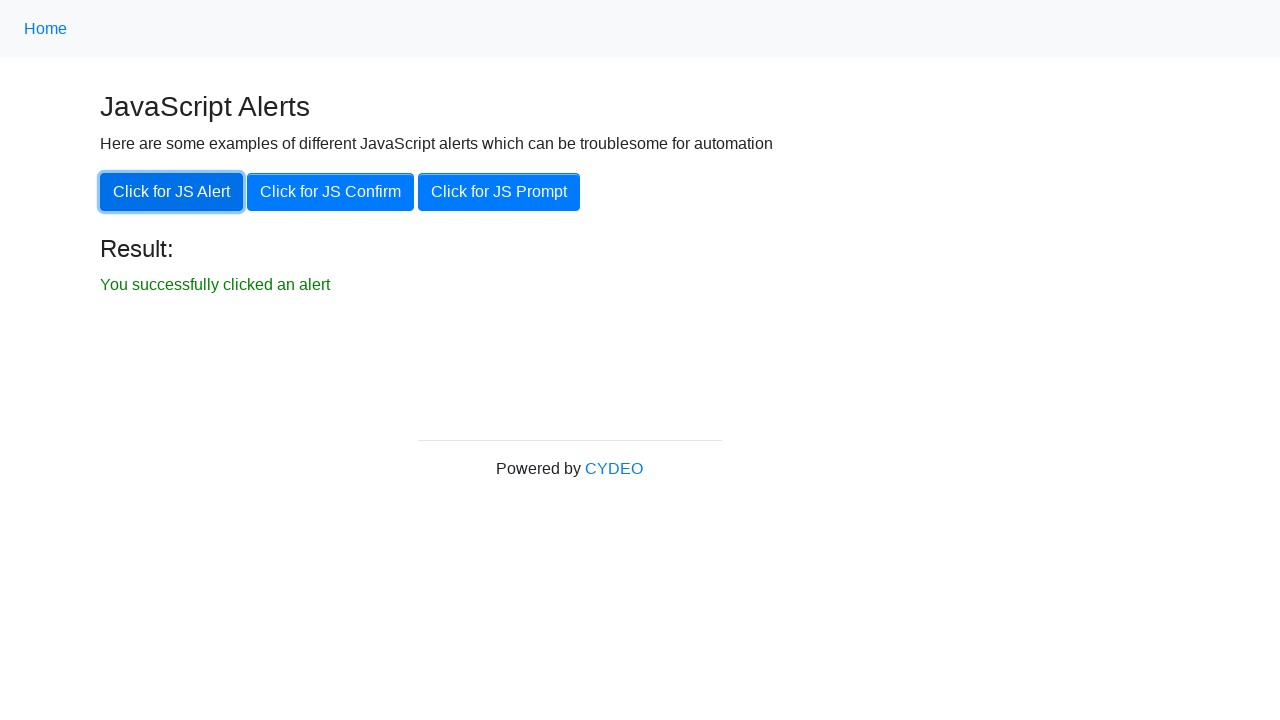

Alert dialog was accepted and result message appeared
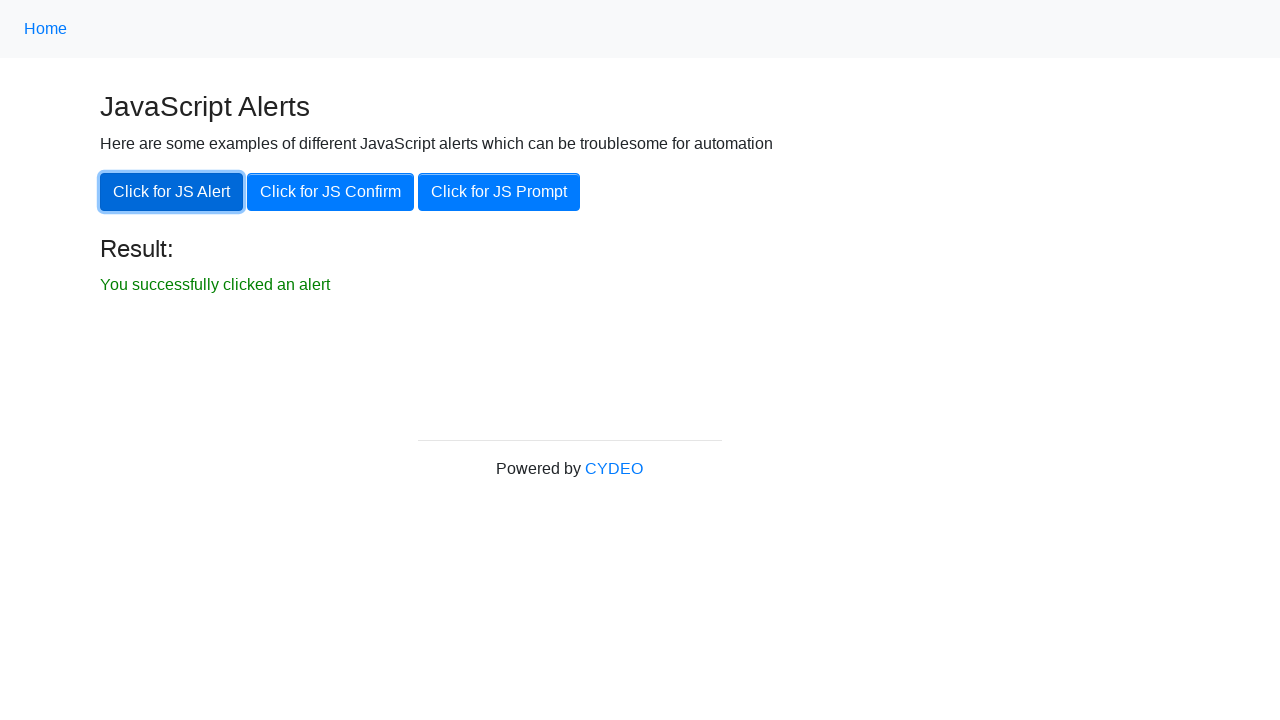

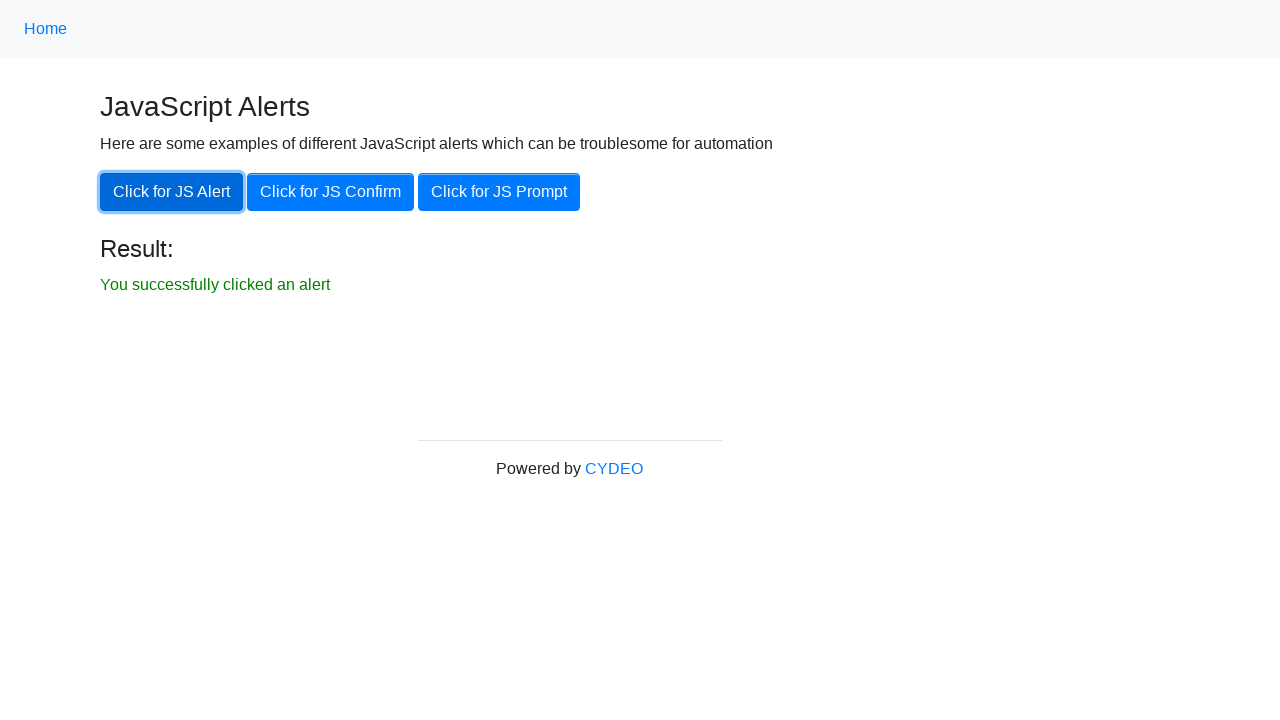